Tests the search functionality on SeleniumBase documentation by searching for "SeleniumBase Commander", clicking on a result containing "Commander", and verifying the page title contains "GUI / Commander"

Starting URL: https://seleniumbase.io/help_docs/how_it_works/

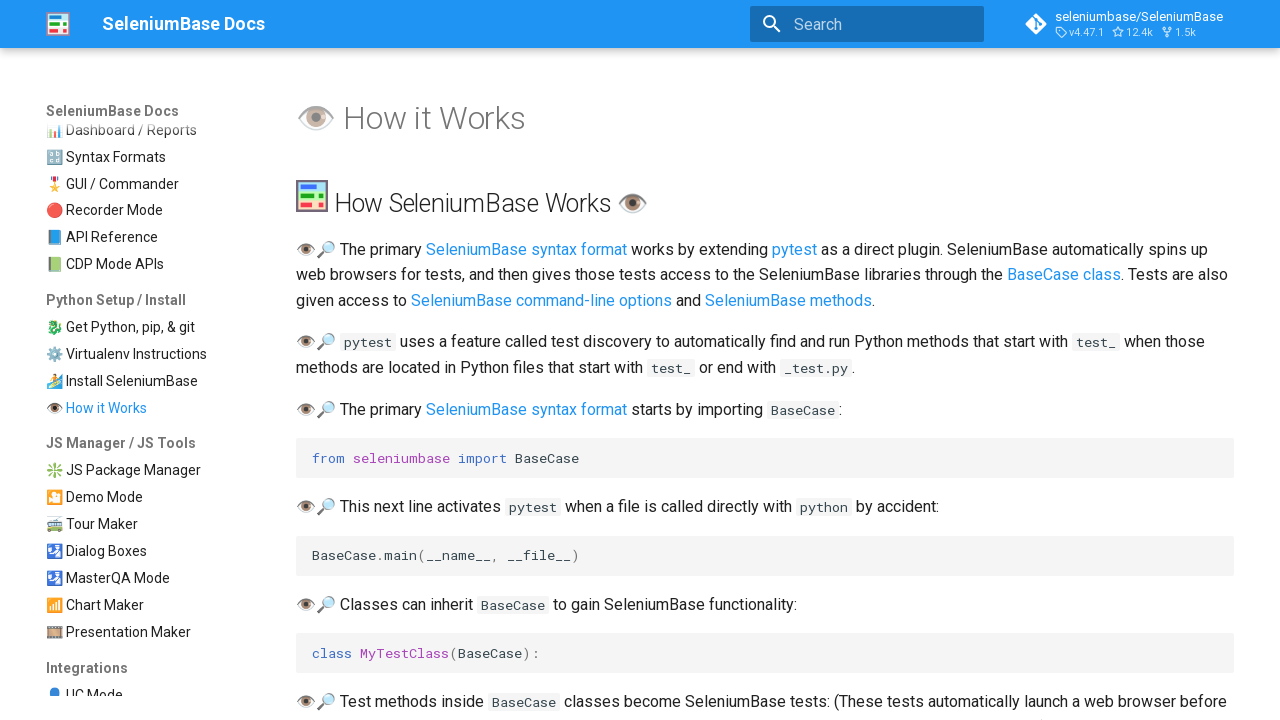

Filled search field with 'SeleniumBase Commander' on [aria-label="Search"]
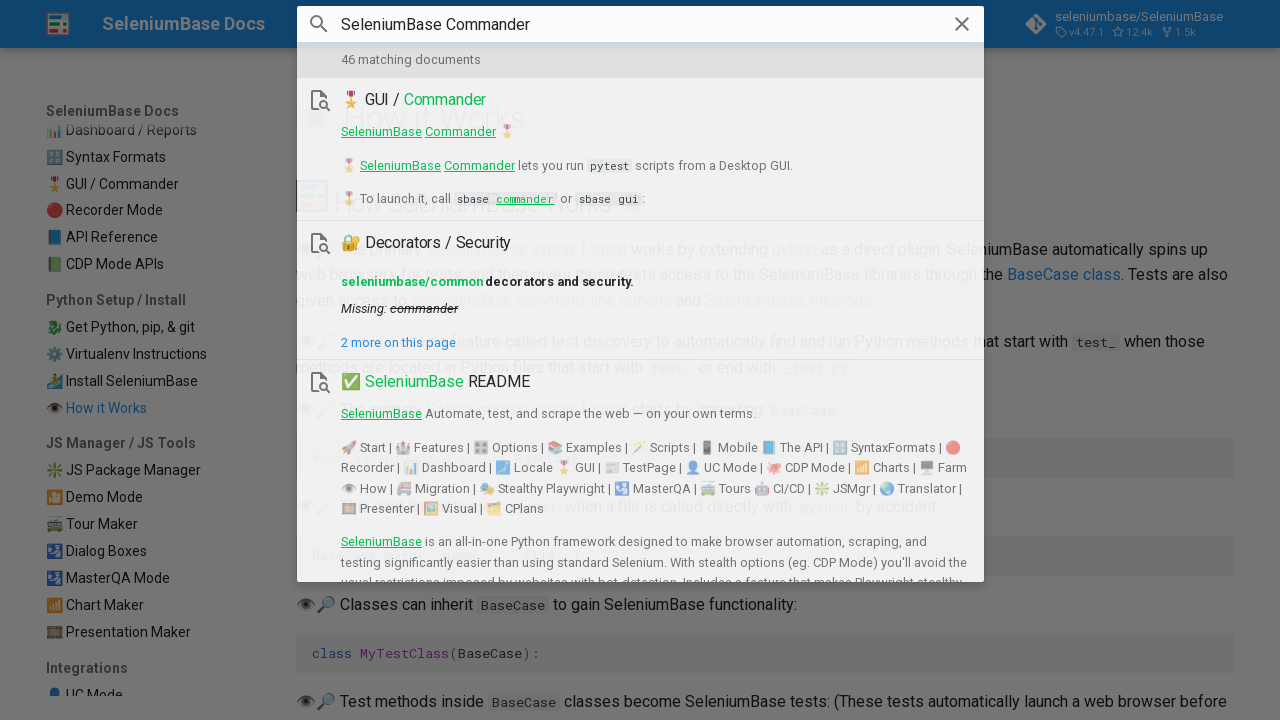

Clicked on search result containing 'Commander' at (444, 100) on mark:has-text("Commander")
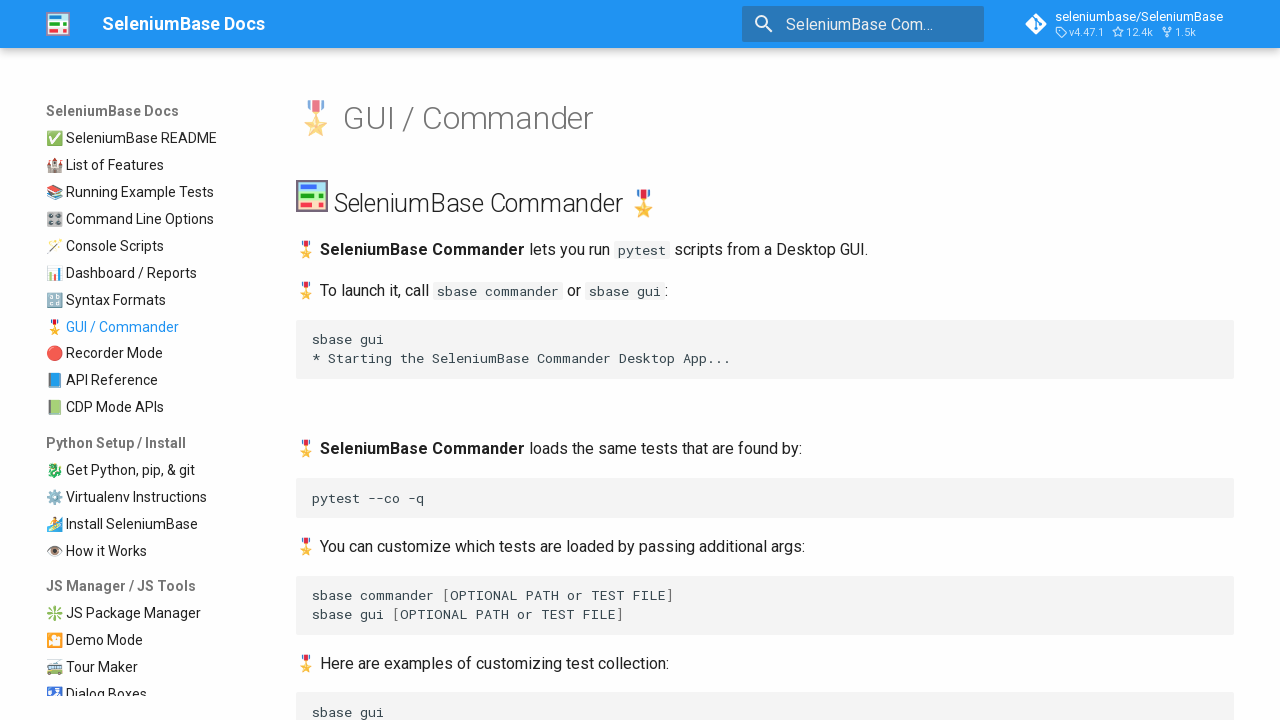

Verified page title contains 'GUI / Commander'
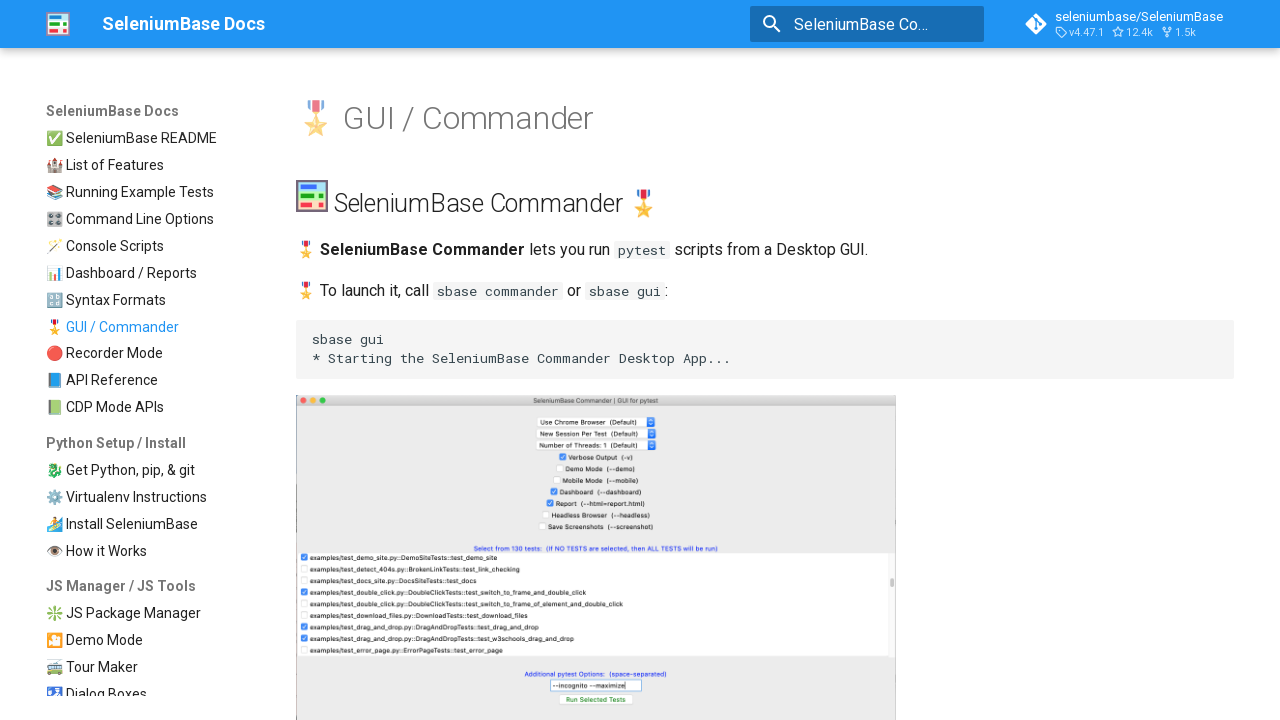

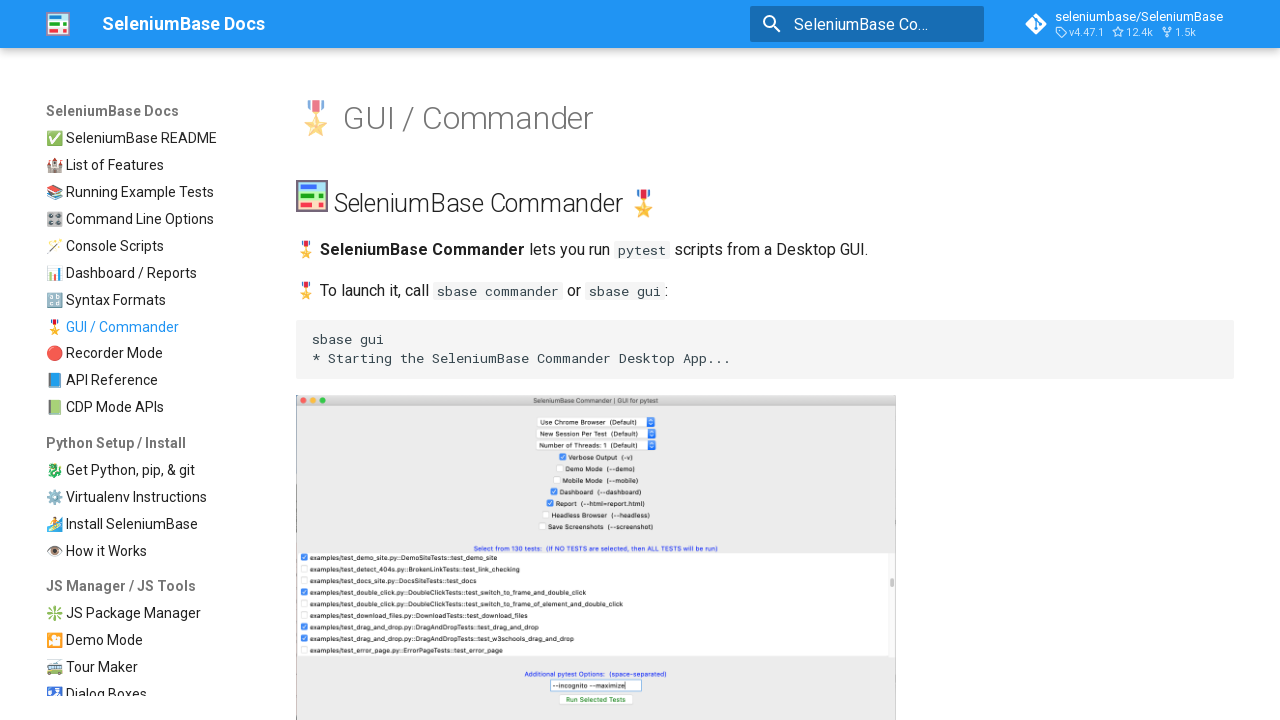